Tests JavaScript alert handling by clicking a button that triggers an alert and then accepting/dismissing the alert dialog

Starting URL: https://sahitest.com/demo/alertTest.htm

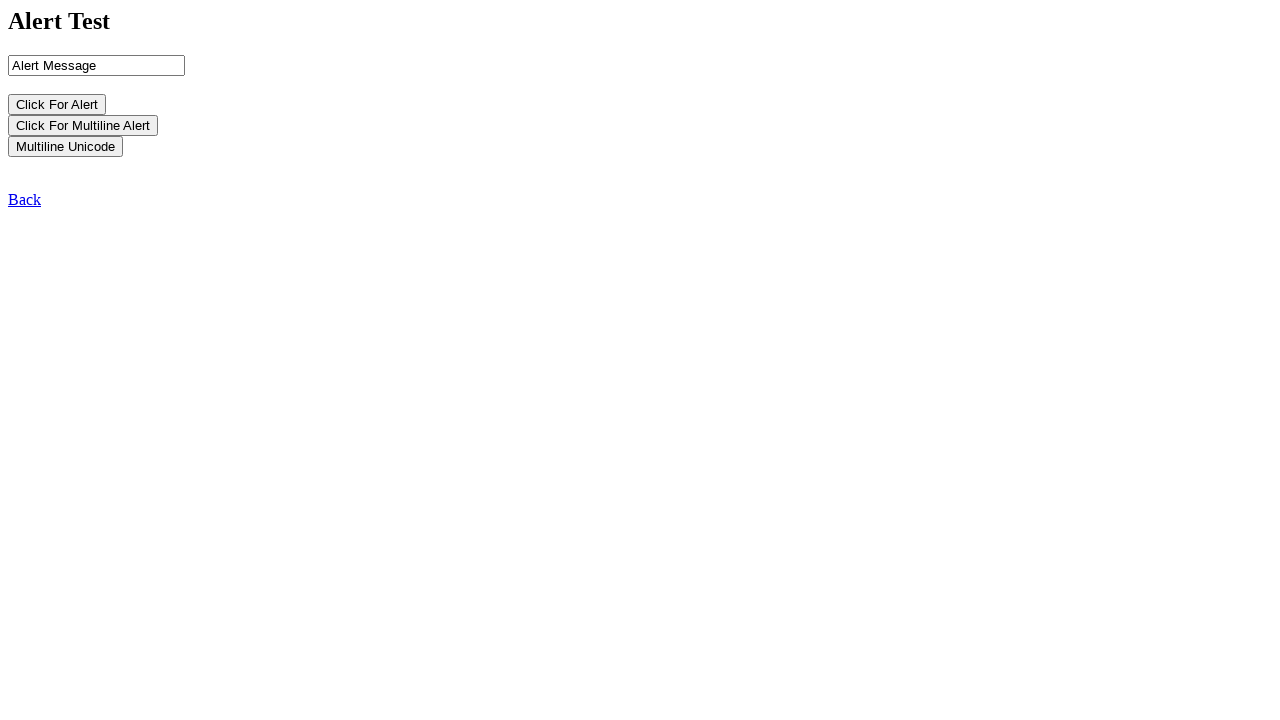

Clicked button that triggers alert dialog at (57, 104) on input[name='b1']
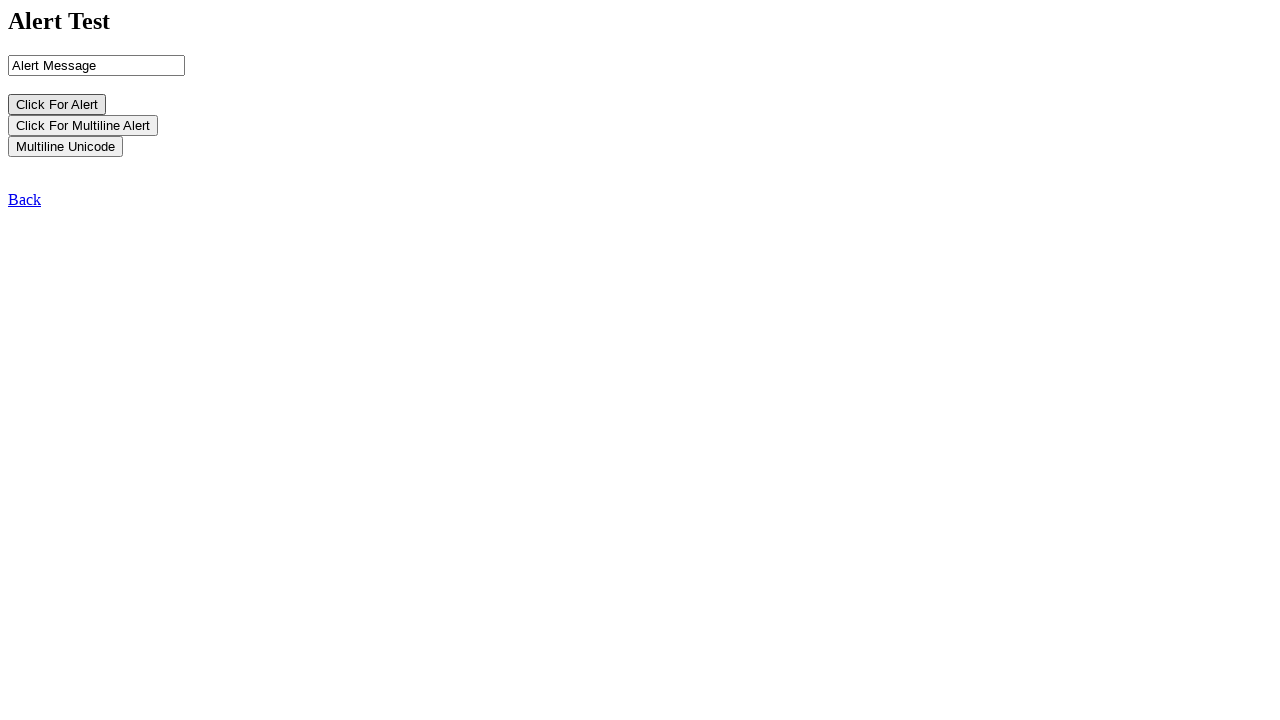

Set up dialog handler to accept alerts
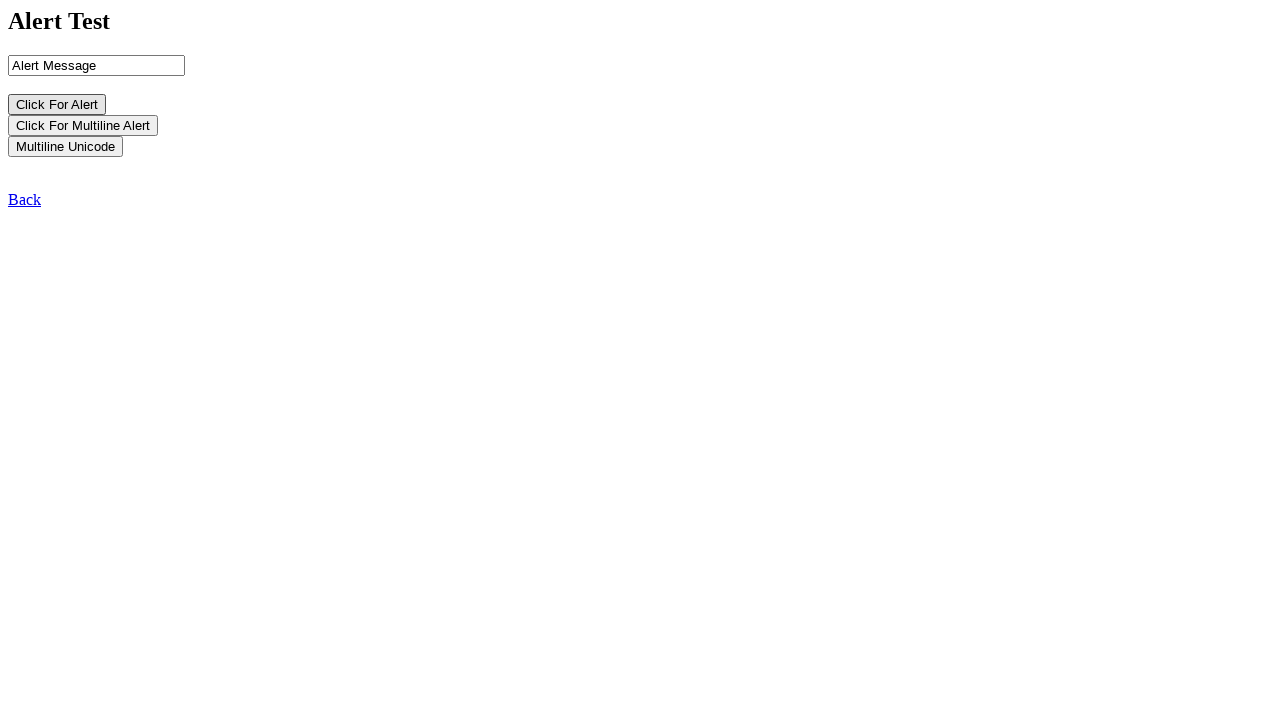

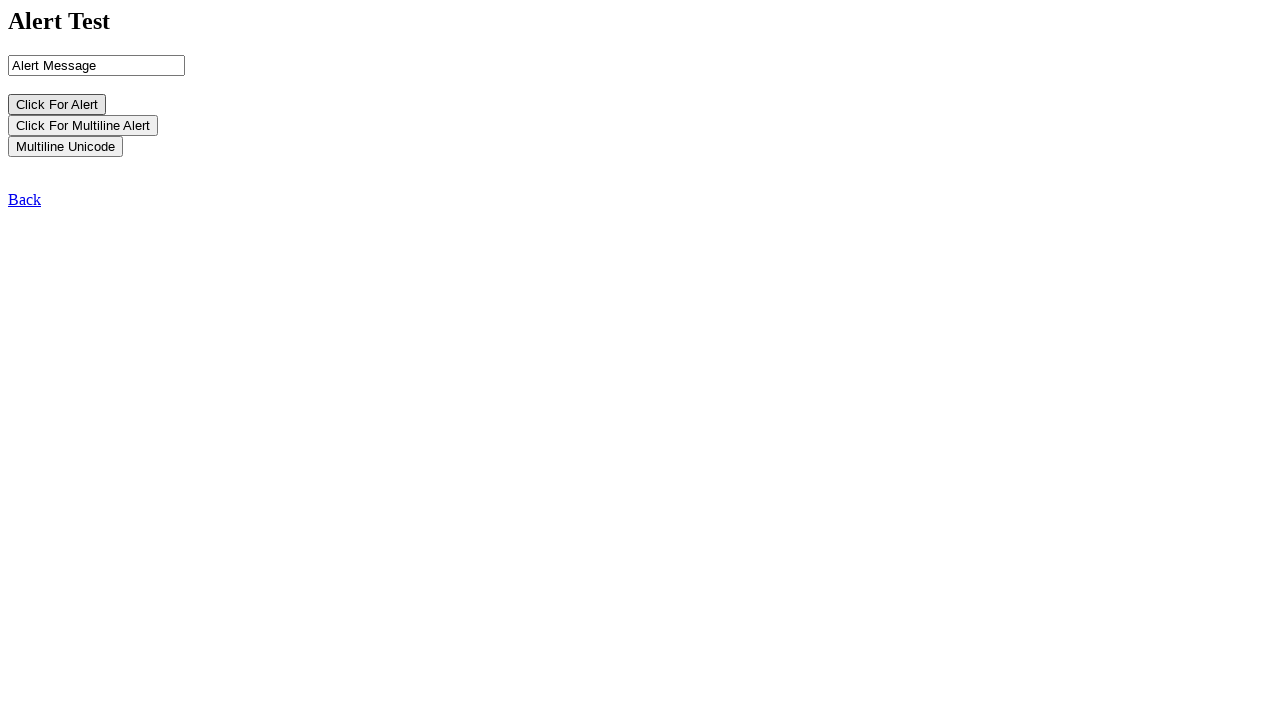